Tests JavaScript alert dismissal by clicking the second button, dismissing the confirm dialog, and verifying the result message

Starting URL: https://testcenter.techproeducation.com/index.php?page=javascript-alerts

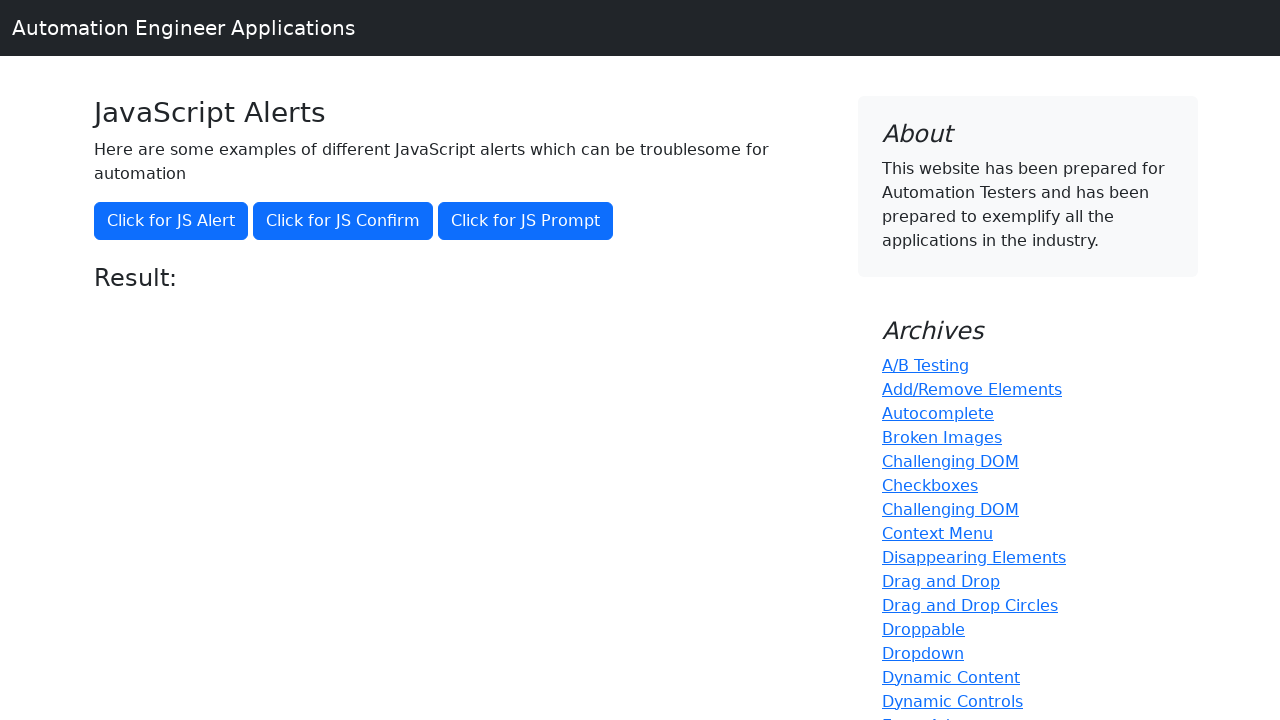

Navigated to JavaScript alerts test page
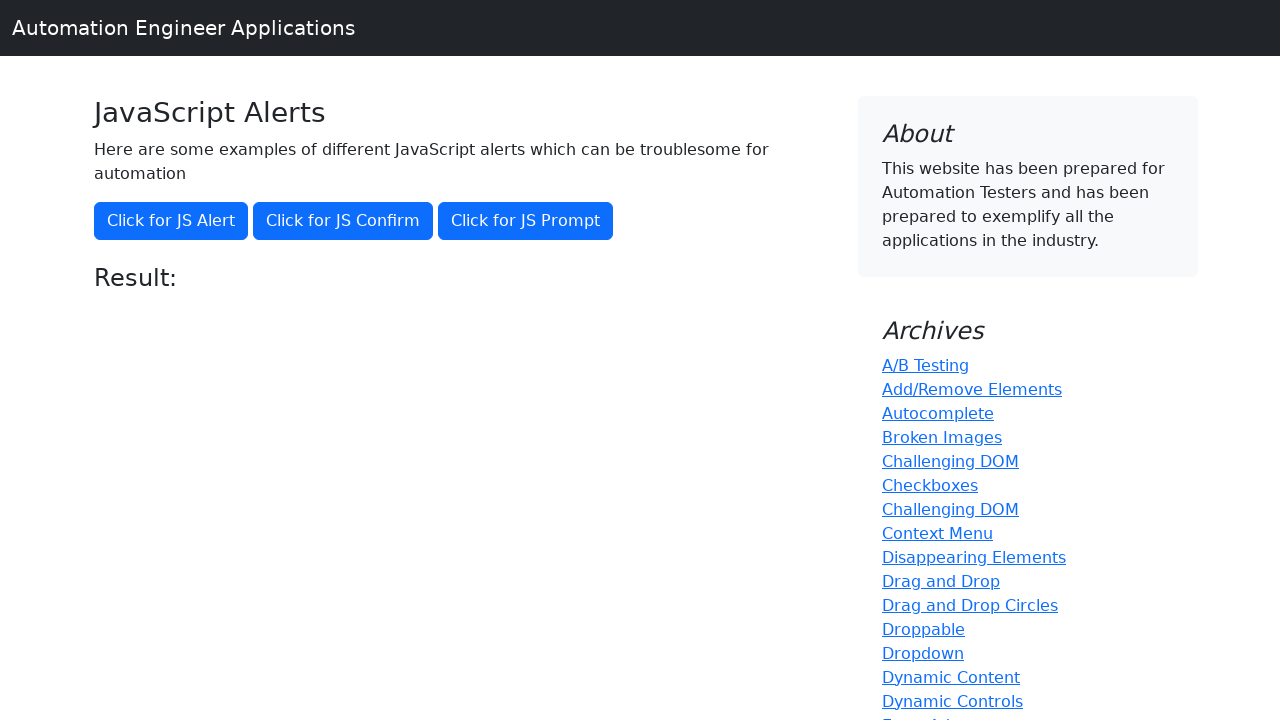

Clicked the second button to trigger confirm dialog at (343, 221) on xpath=//button[@onclick='jsConfirm()']
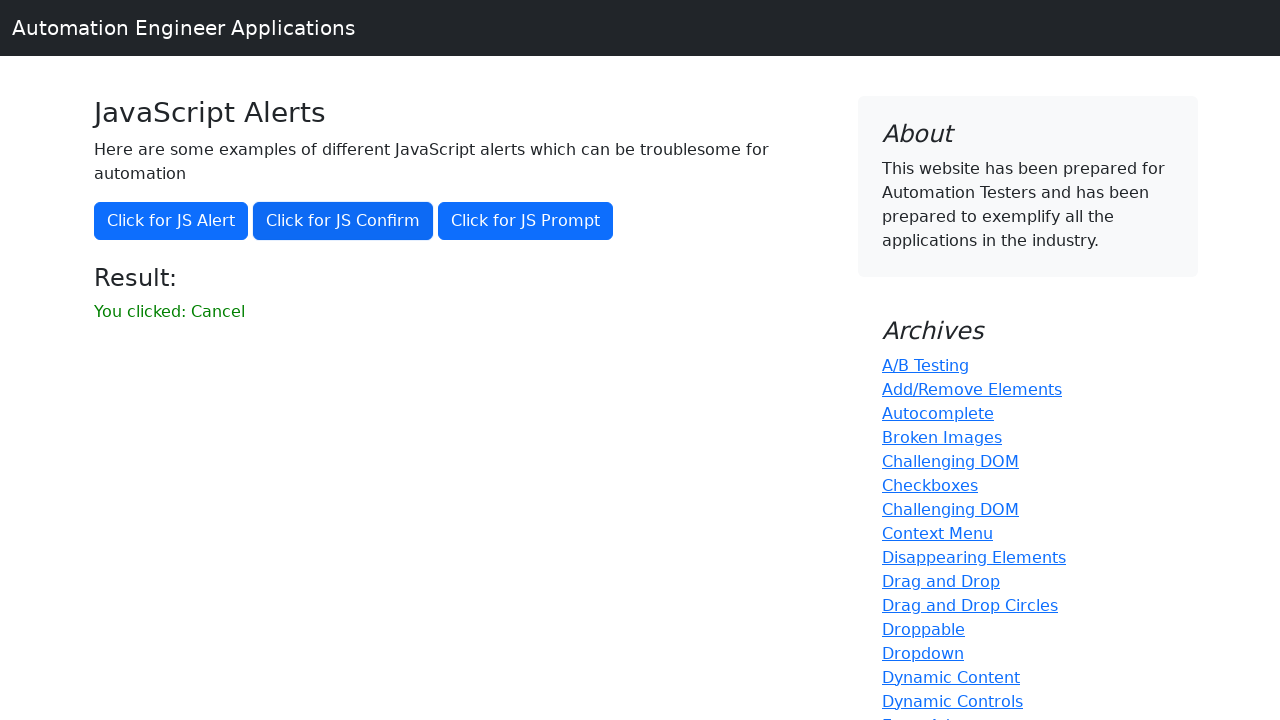

Set up dialog handler to dismiss confirm dialog
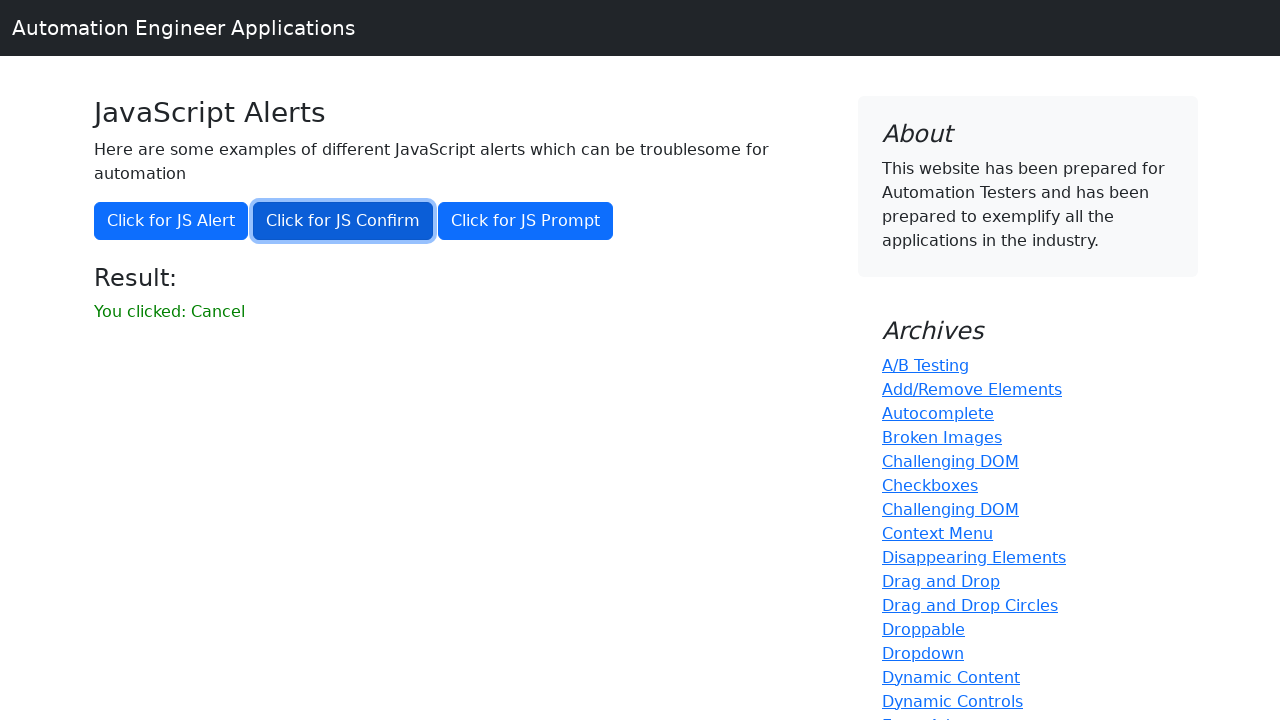

Clicked confirm button and dismissed the dialog by clicking Cancel at (343, 221) on xpath=//button[@onclick='jsConfirm()']
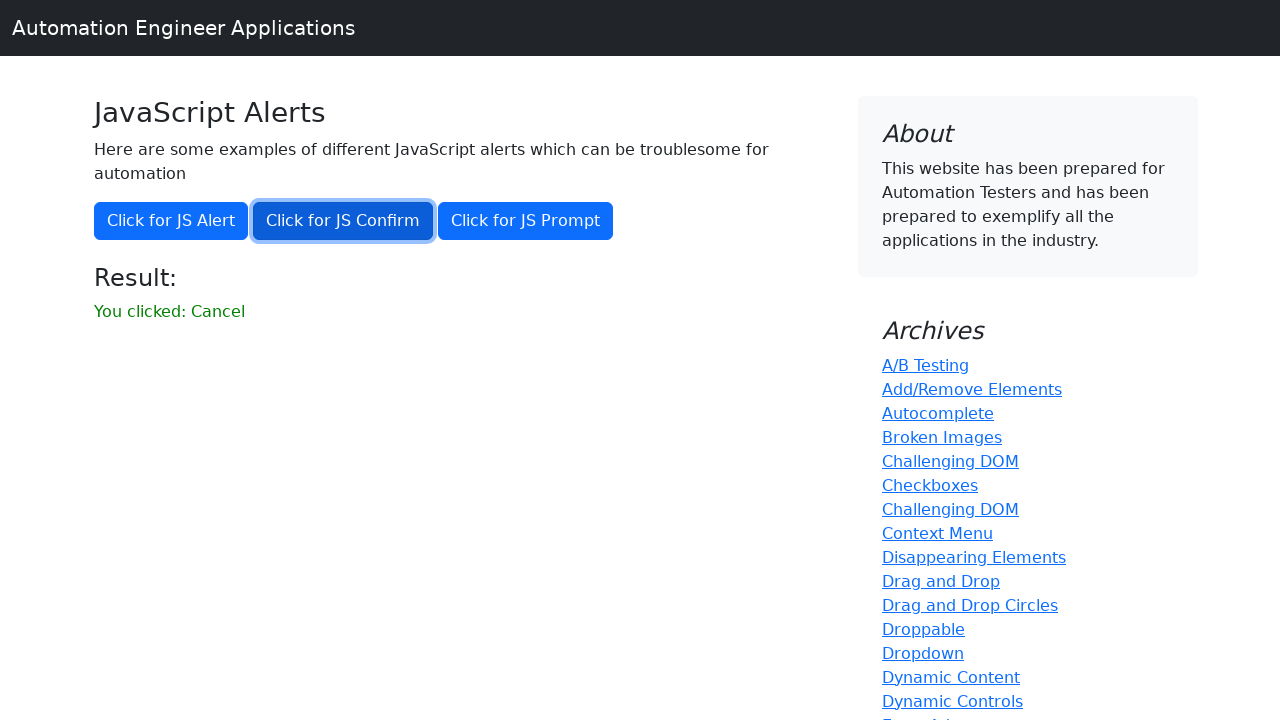

Retrieved result message text
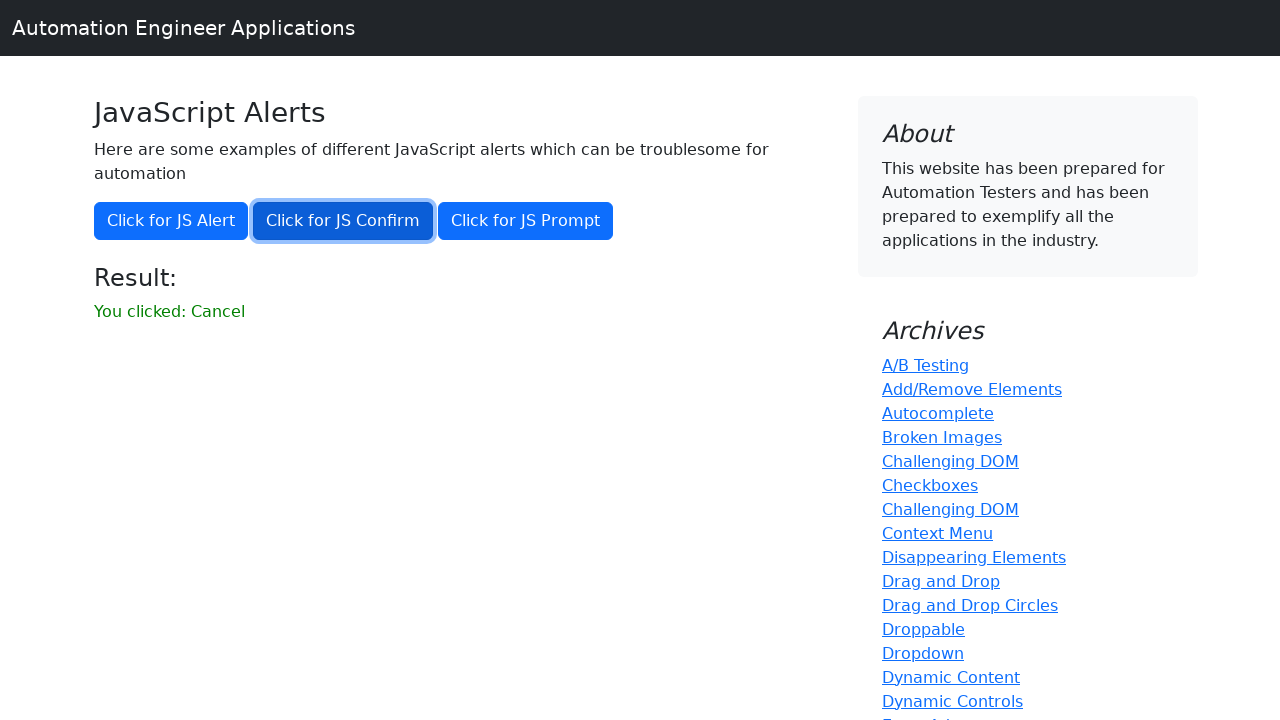

Verified result message is 'You clicked: Cancel'
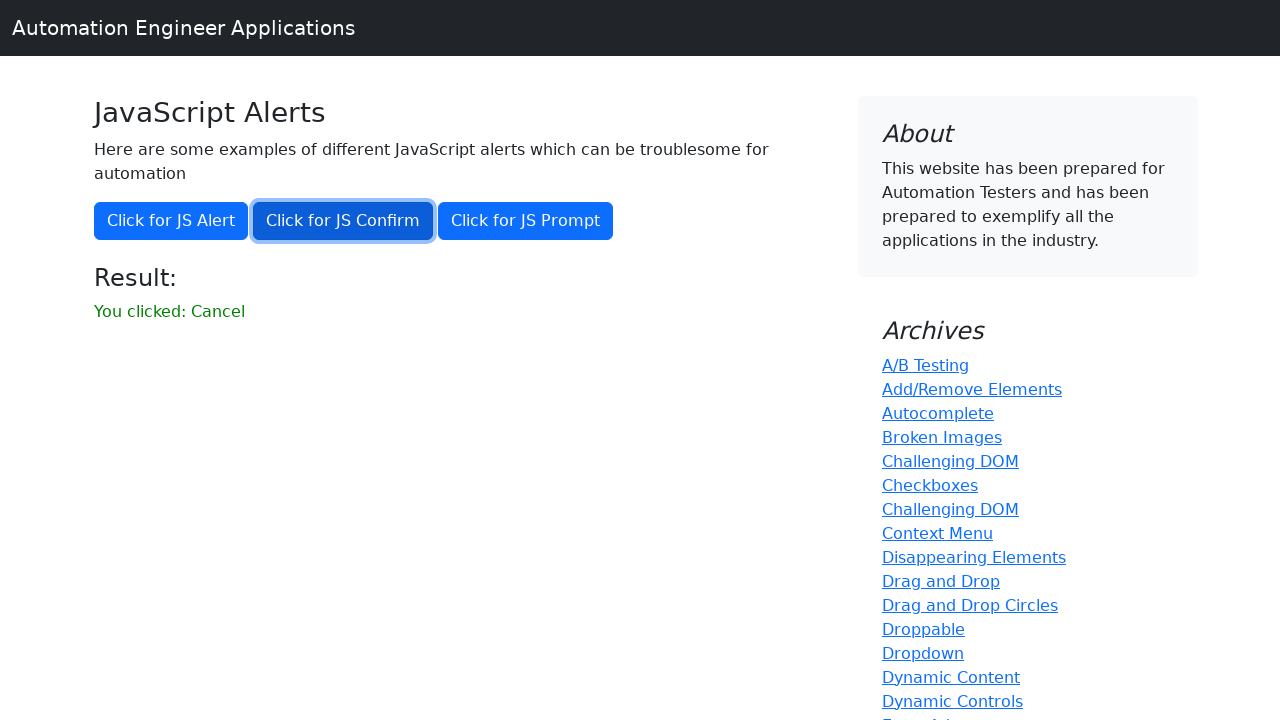

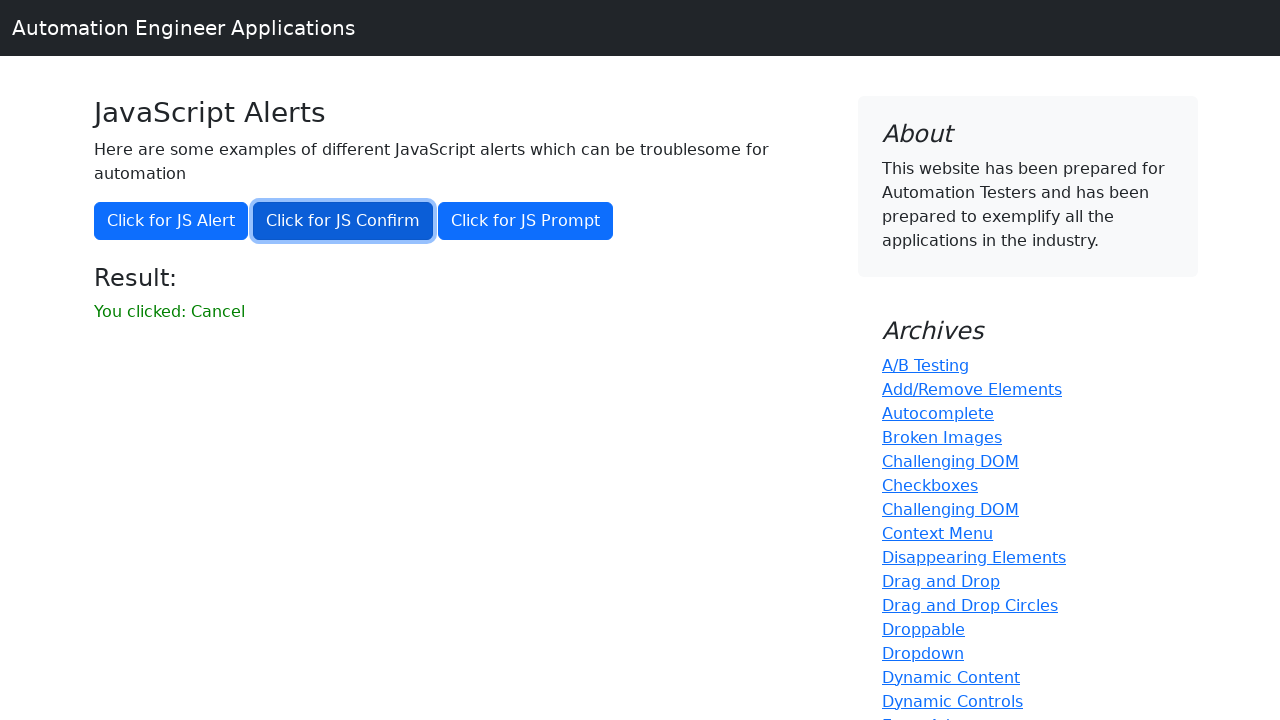